Tests date picker functionality by selecting a specific date (May 15, 2025) through calendar navigation

Starting URL: https://rahulshettyacademy.com/seleniumPractise/#/offers

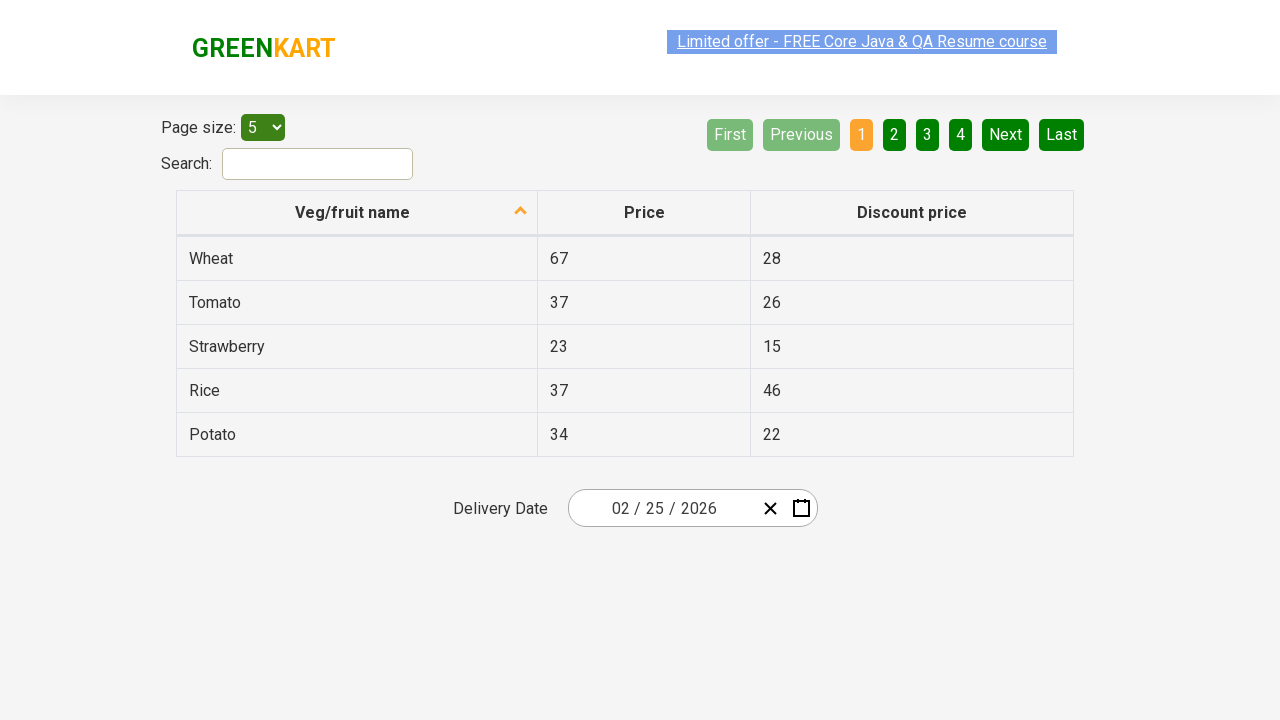

Clicked date picker to open calendar at (662, 508) on .react-date-picker__inputGroup
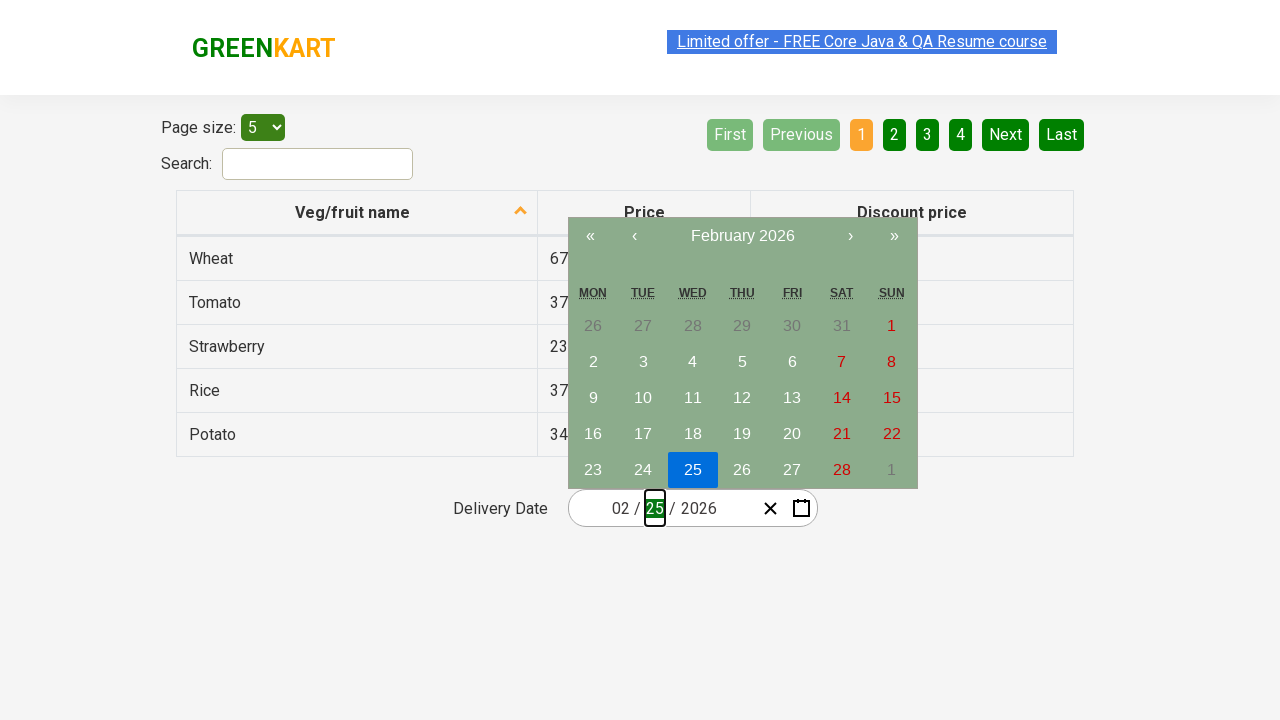

Clicked navigation label first time to navigate towards year view at (742, 236) on .react-calendar__navigation__label
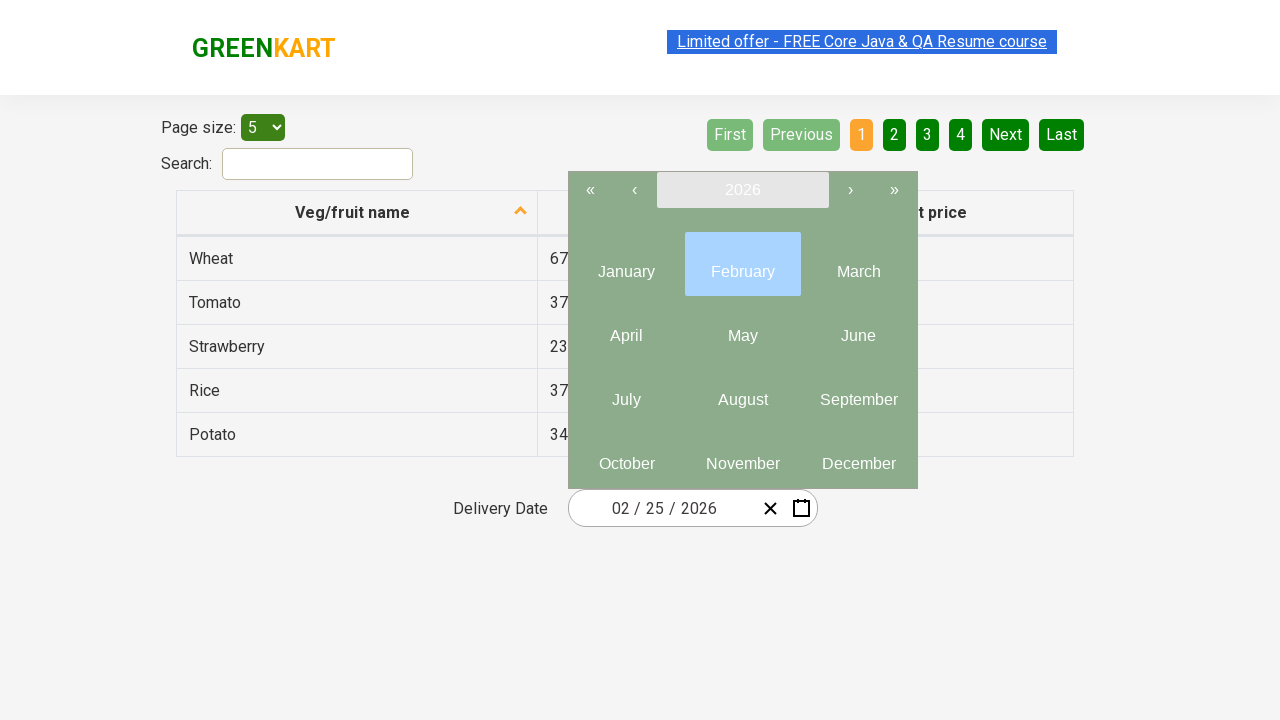

Clicked navigation label second time to reach year view at (742, 190) on .react-calendar__navigation__label
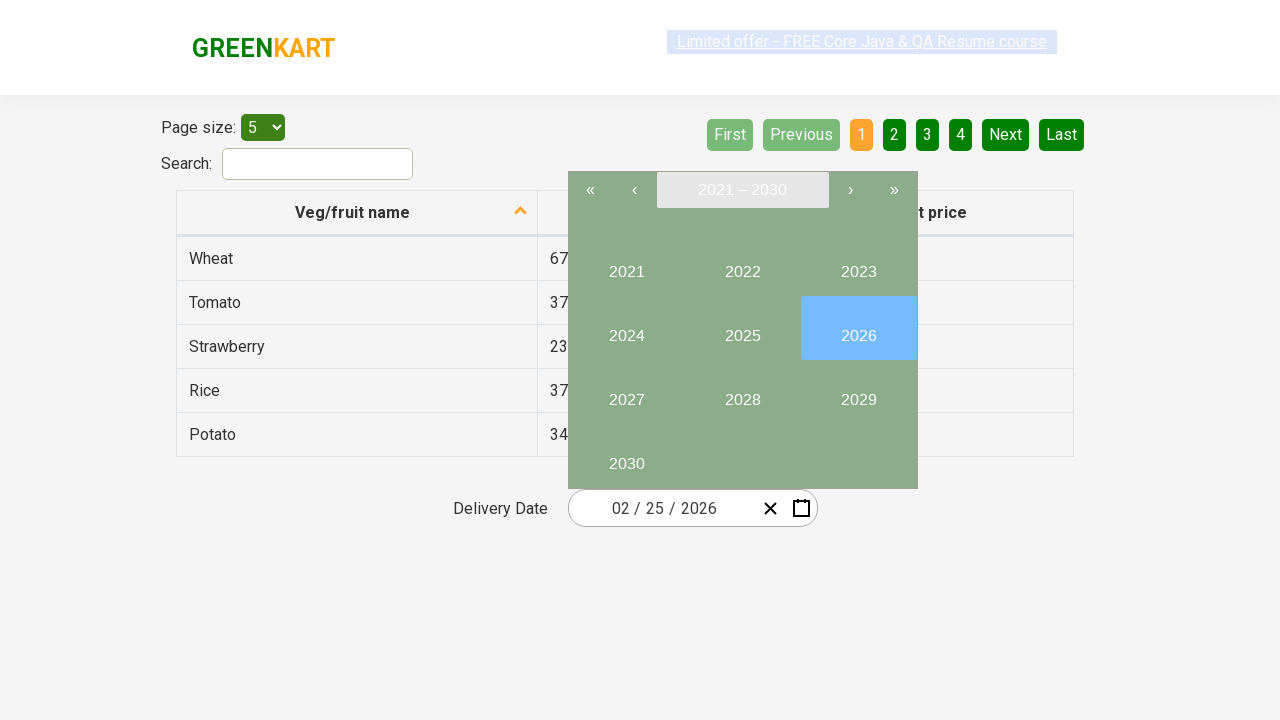

Selected year 2025 at (742, 328) on internal:text="2025"i
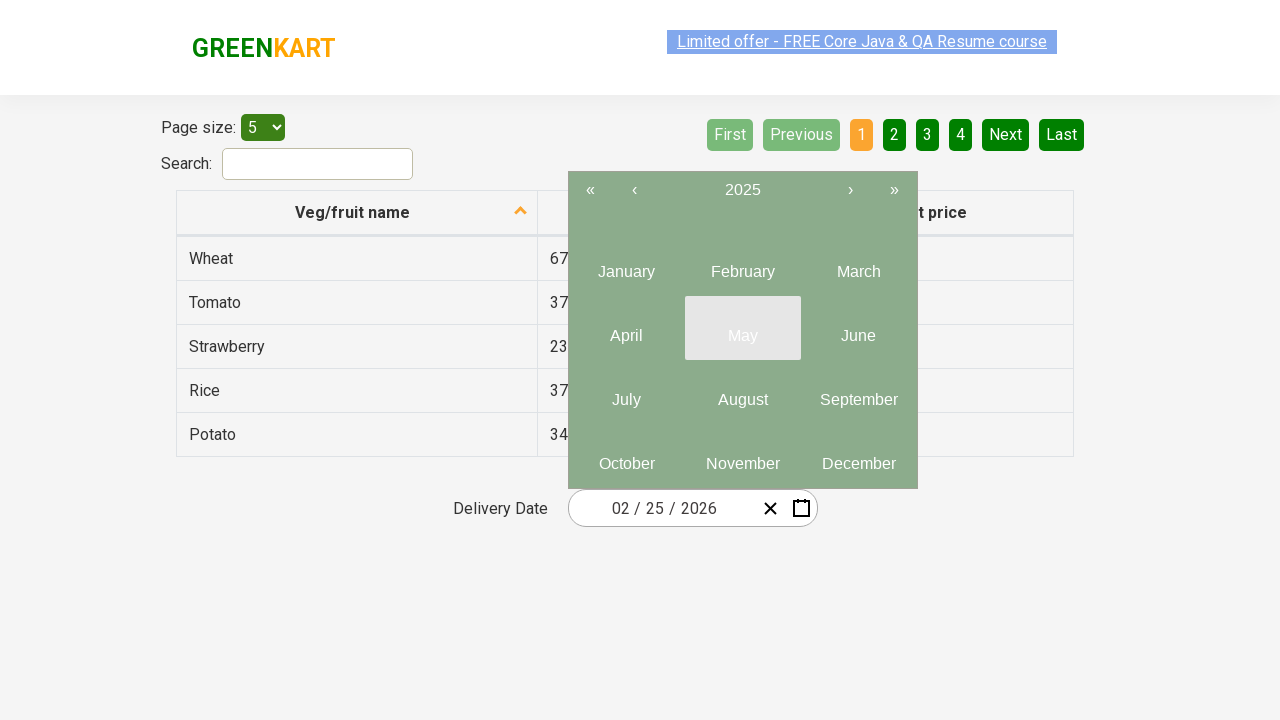

Selected month May (month 5) at (742, 328) on .react-calendar__tile.react-calendar__year-view__months__month >> nth=4
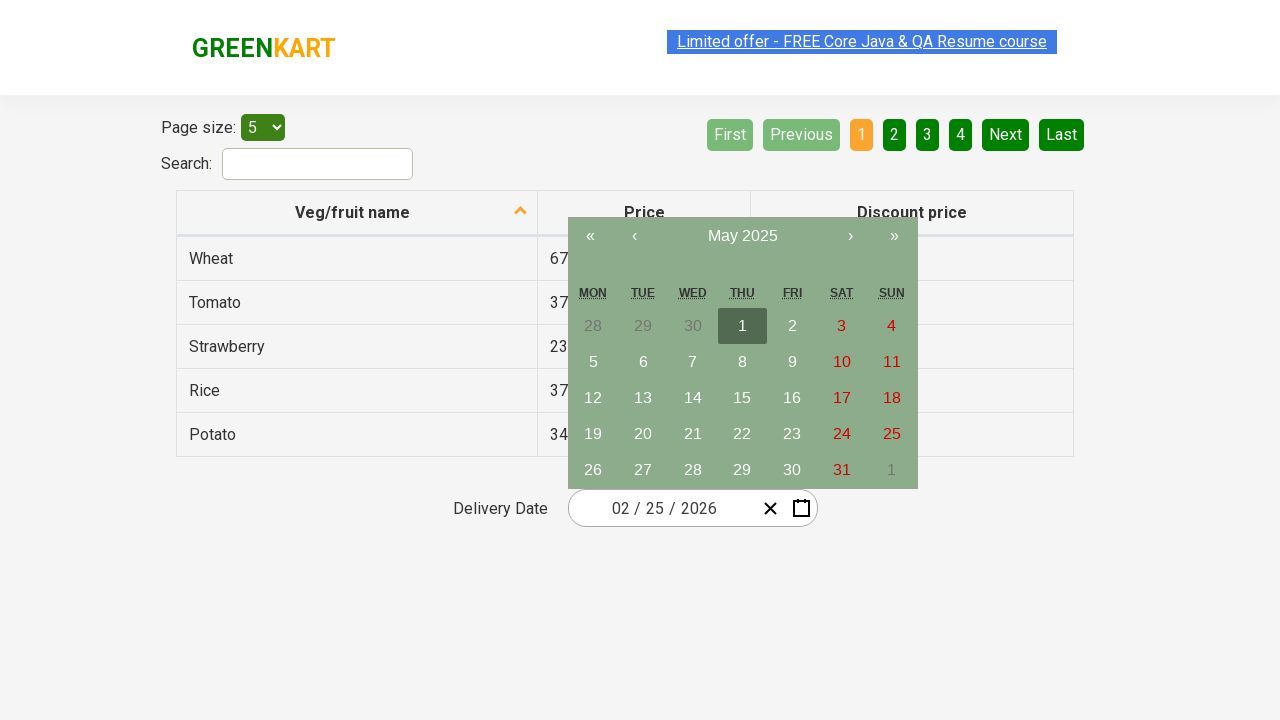

Selected day 15 to complete date selection of May 15, 2025 at (742, 398) on //abbr[text()='15']
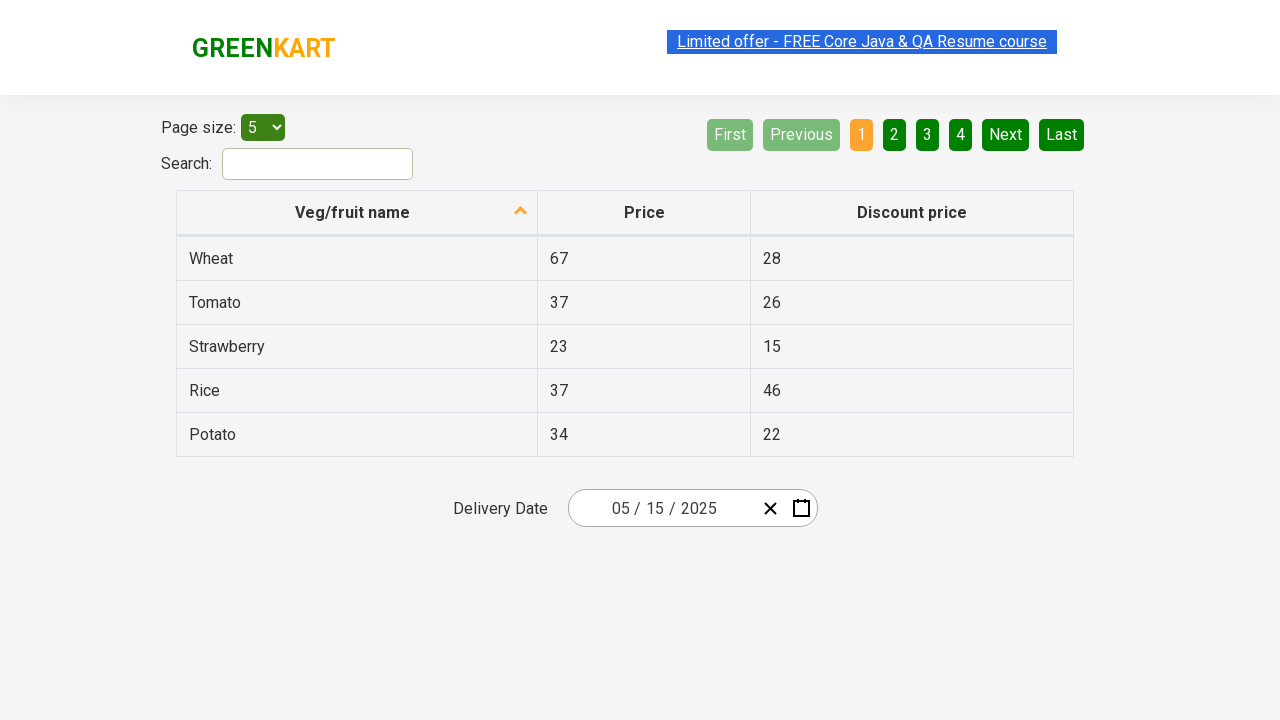

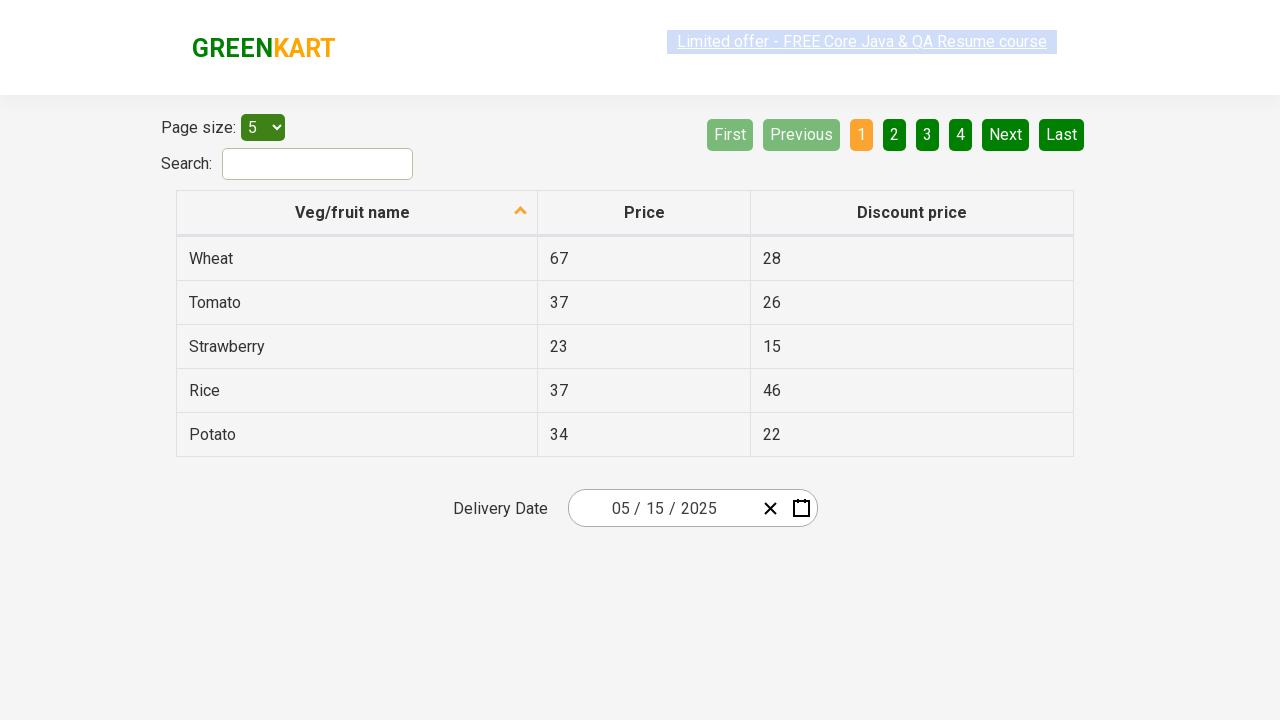